Scrolls to a specific course link about Continuous Testing in DevOps

Starting URL: http://greenstech.in/selenium-course-content.html

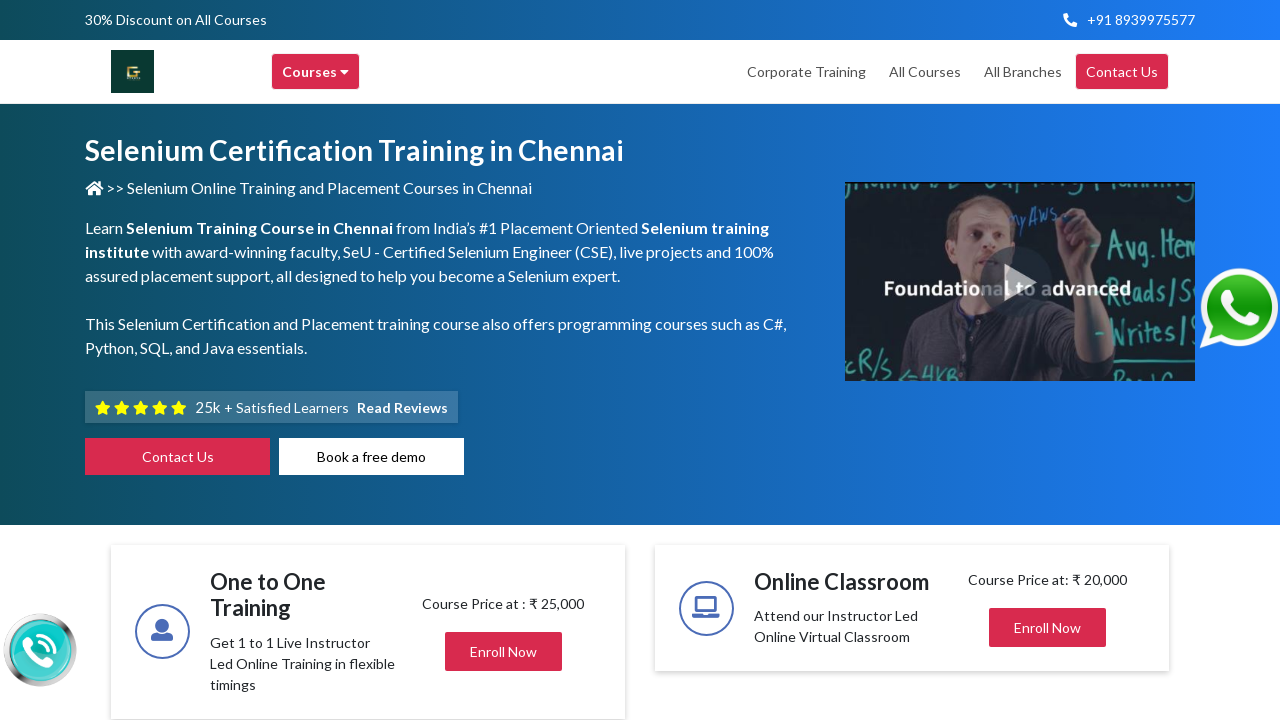

Scrolled to Continuous Testing in DevOps course link
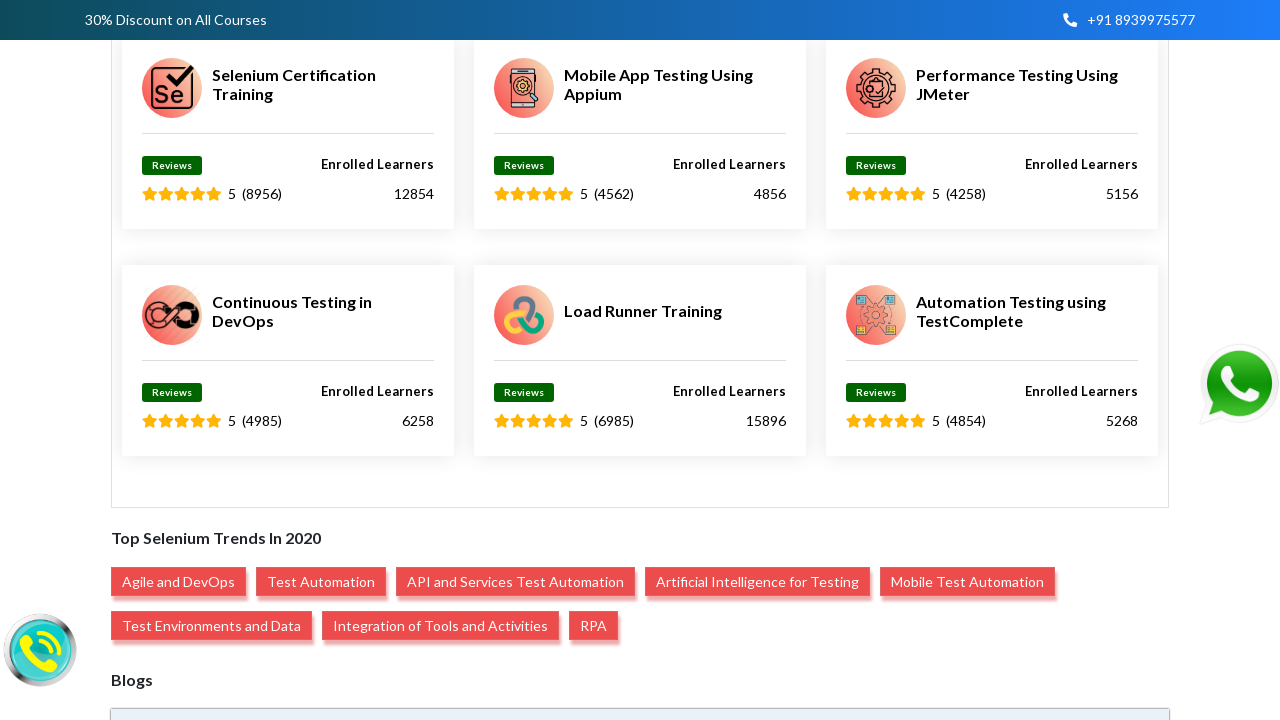

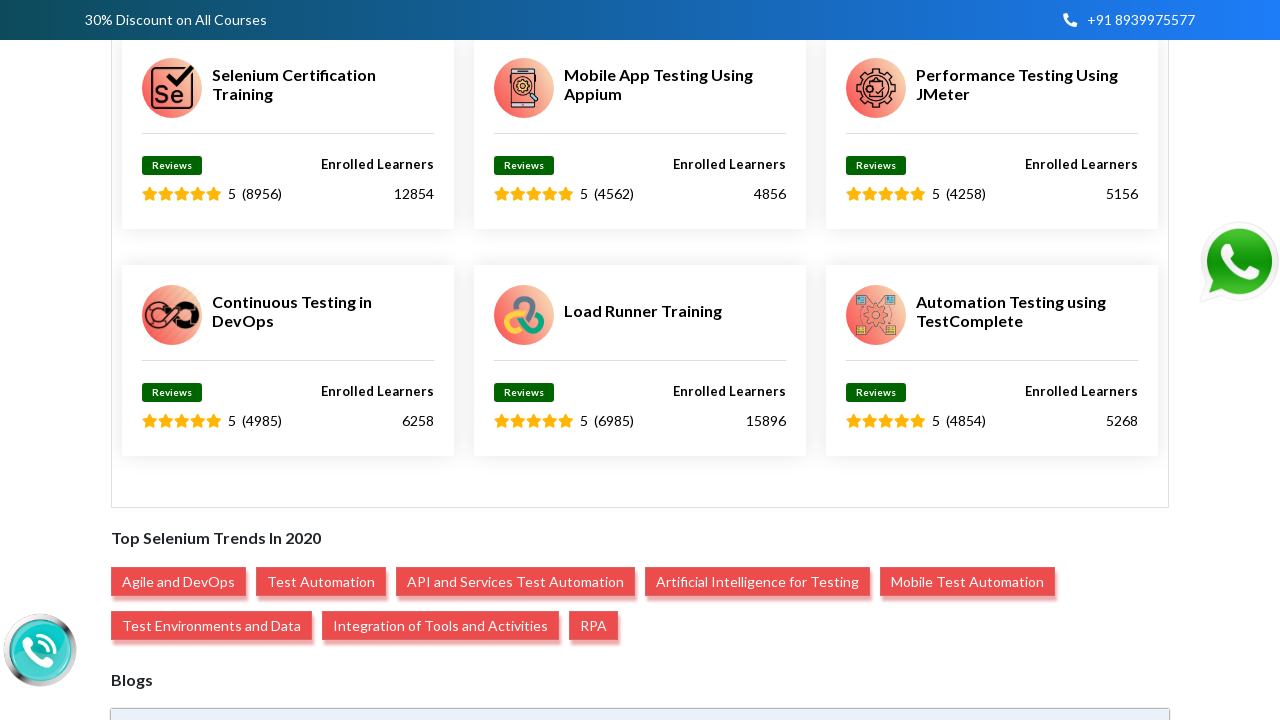